Tests drag and drop functionality on the jQuery UI demo page by switching to an iframe and dragging an element onto a drop target

Starting URL: https://jqueryui.com/droppable

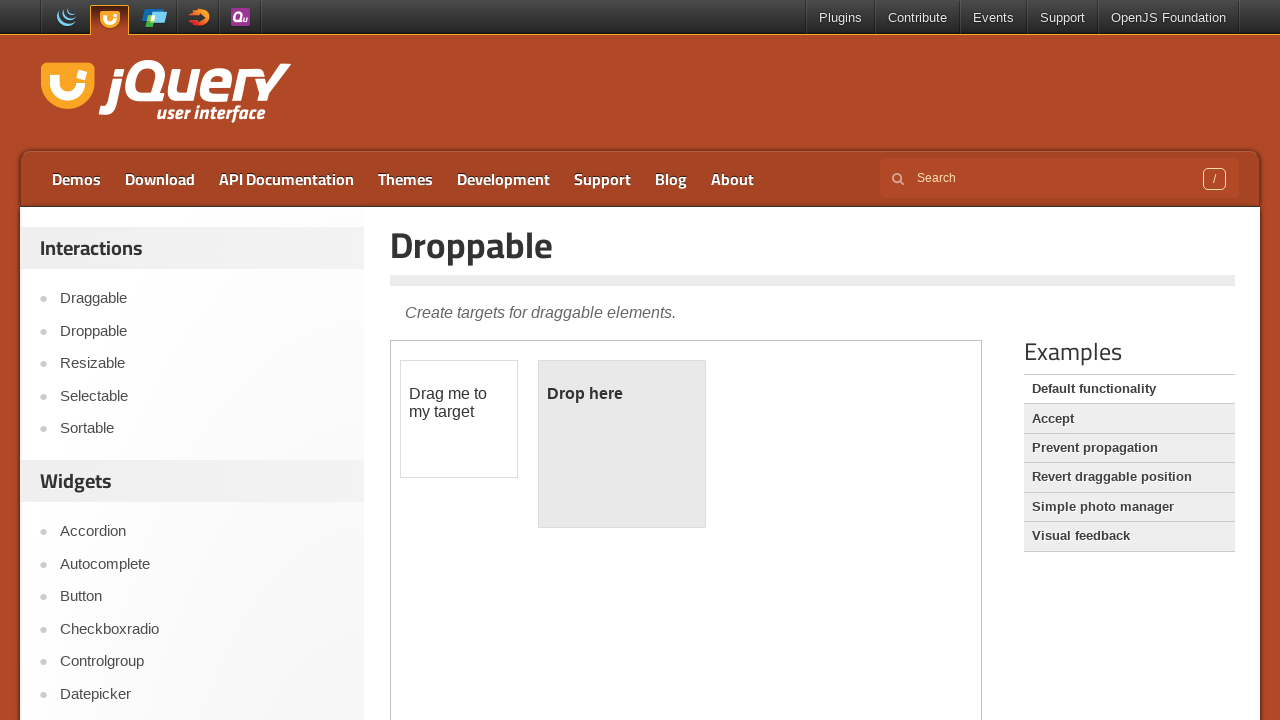

Located the demo iframe on the jQuery UI droppable page
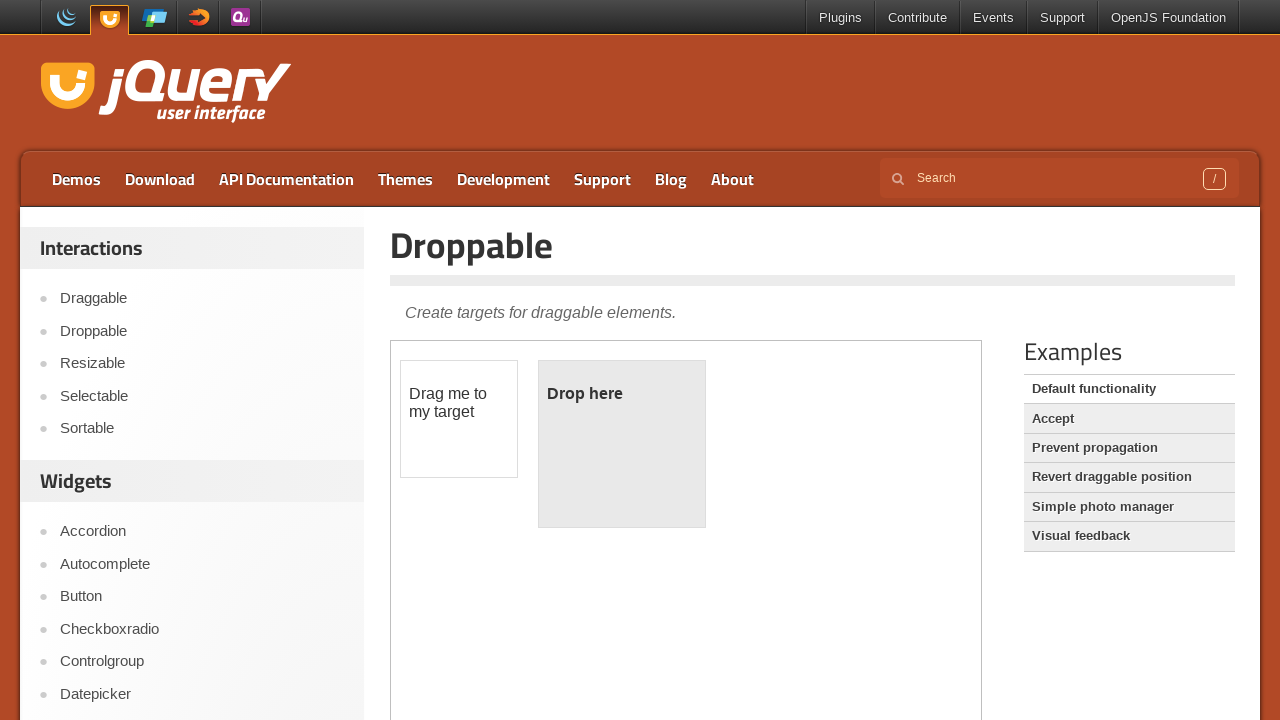

Located the draggable element within the iframe
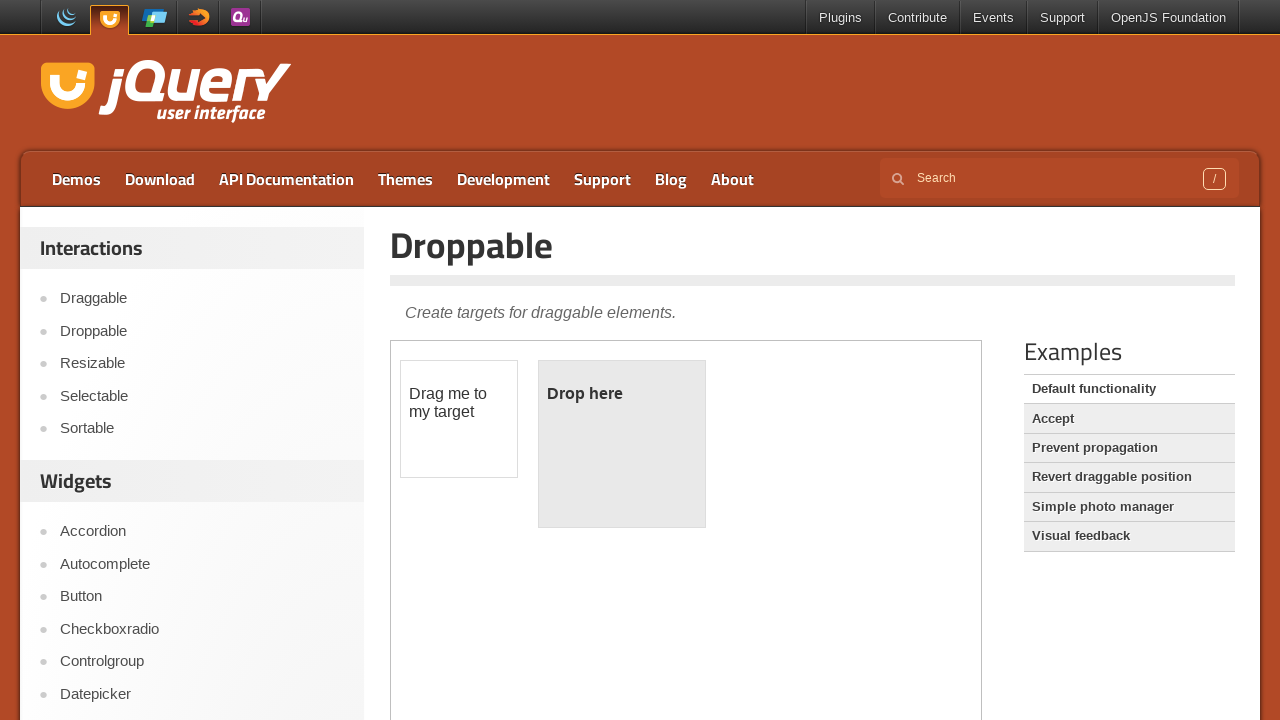

Located the droppable target element within the iframe
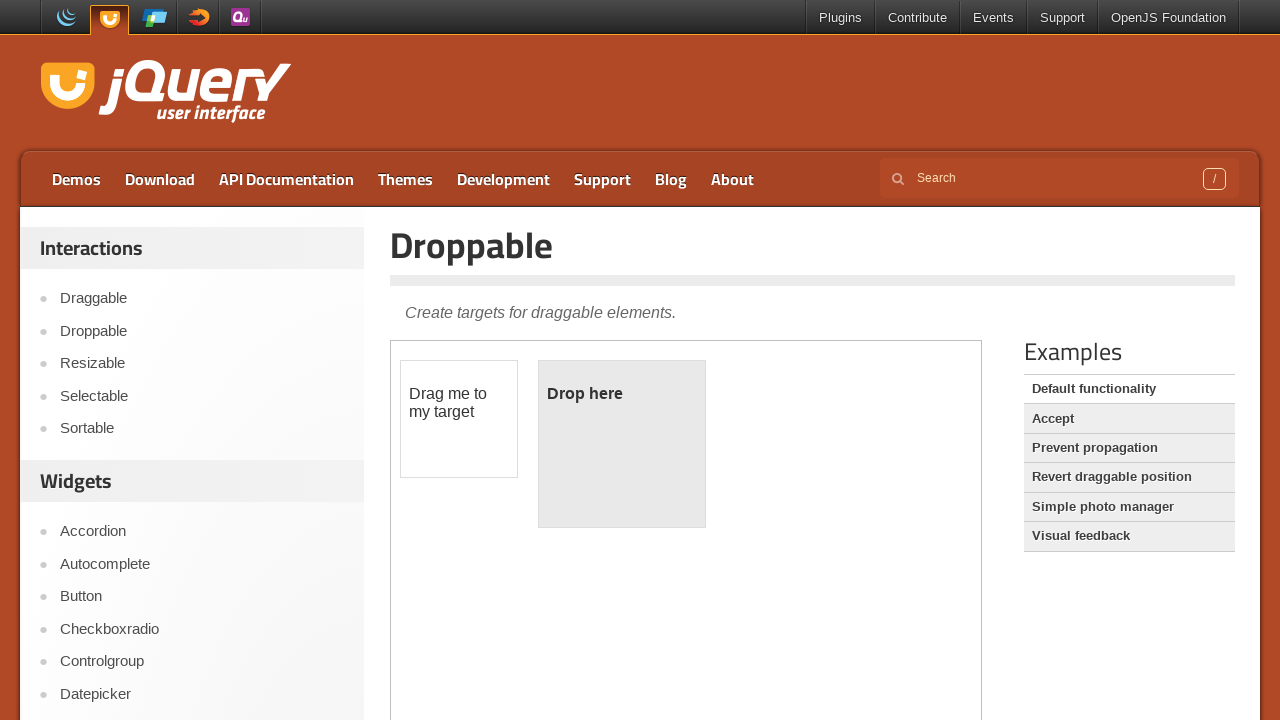

Dragged the draggable element onto the droppable target at (622, 444)
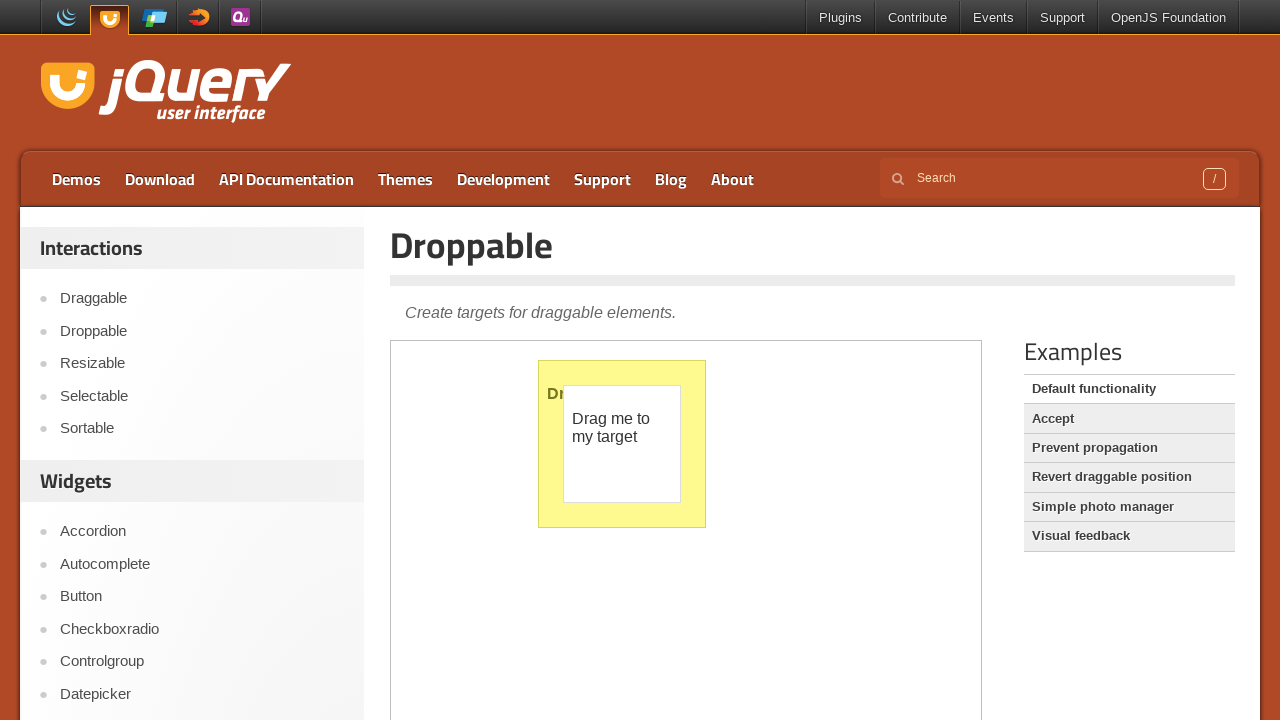

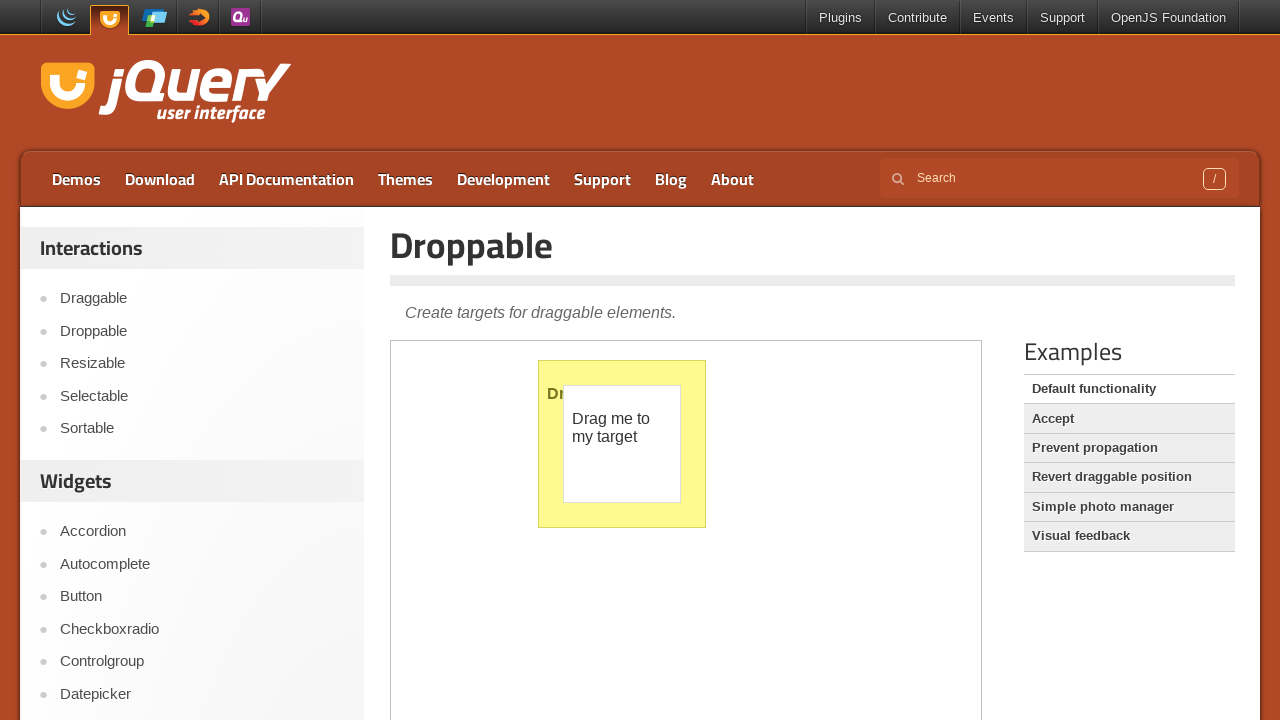